Tests the forgot password functionality by clicking the forgot password link, entering an email, and submitting the password reset form

Starting URL: https://beta.docuport.app

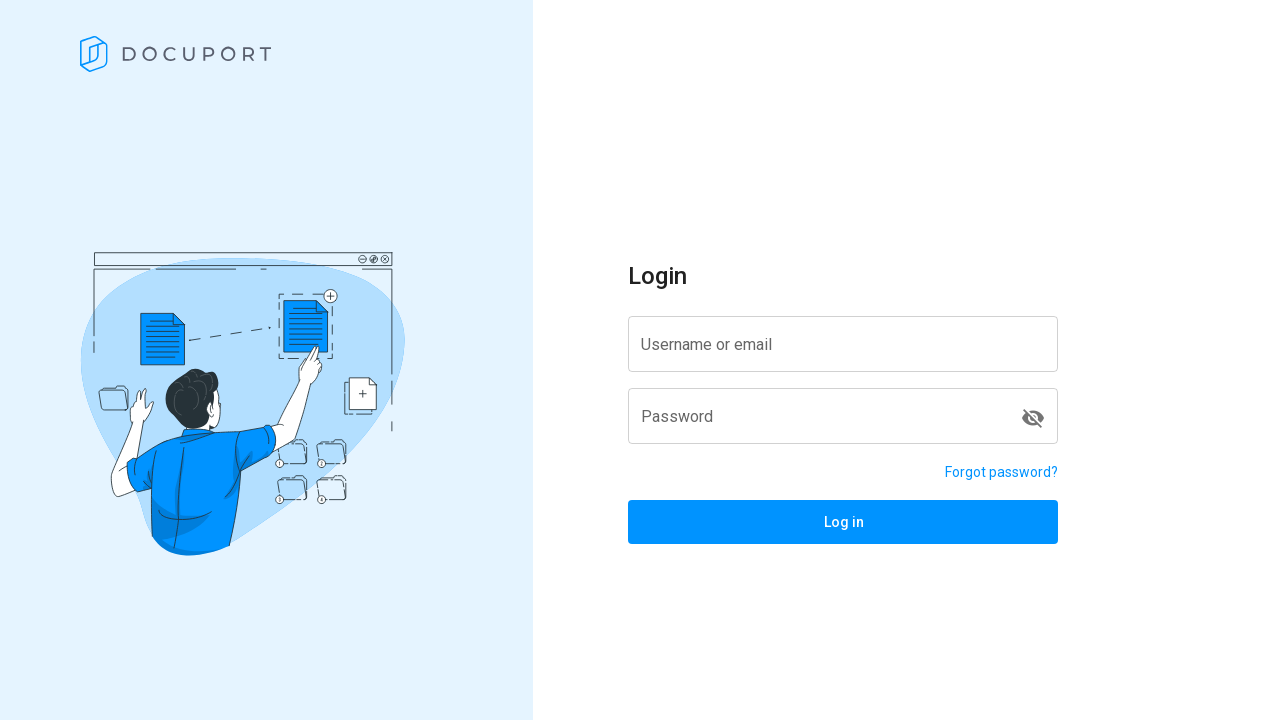

Clicked on 'Forgot password?' link at (1002, 472) on xpath=//a[.='Forgot password?']
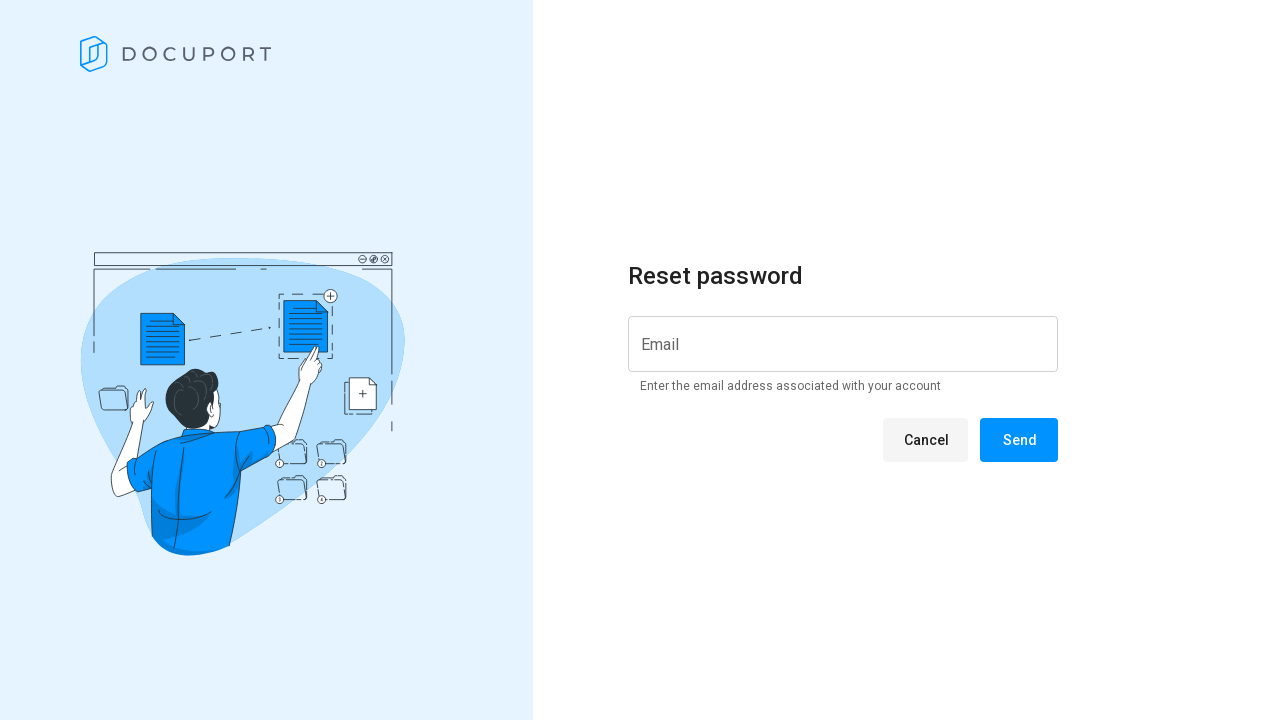

Password reset page loaded with message div visible
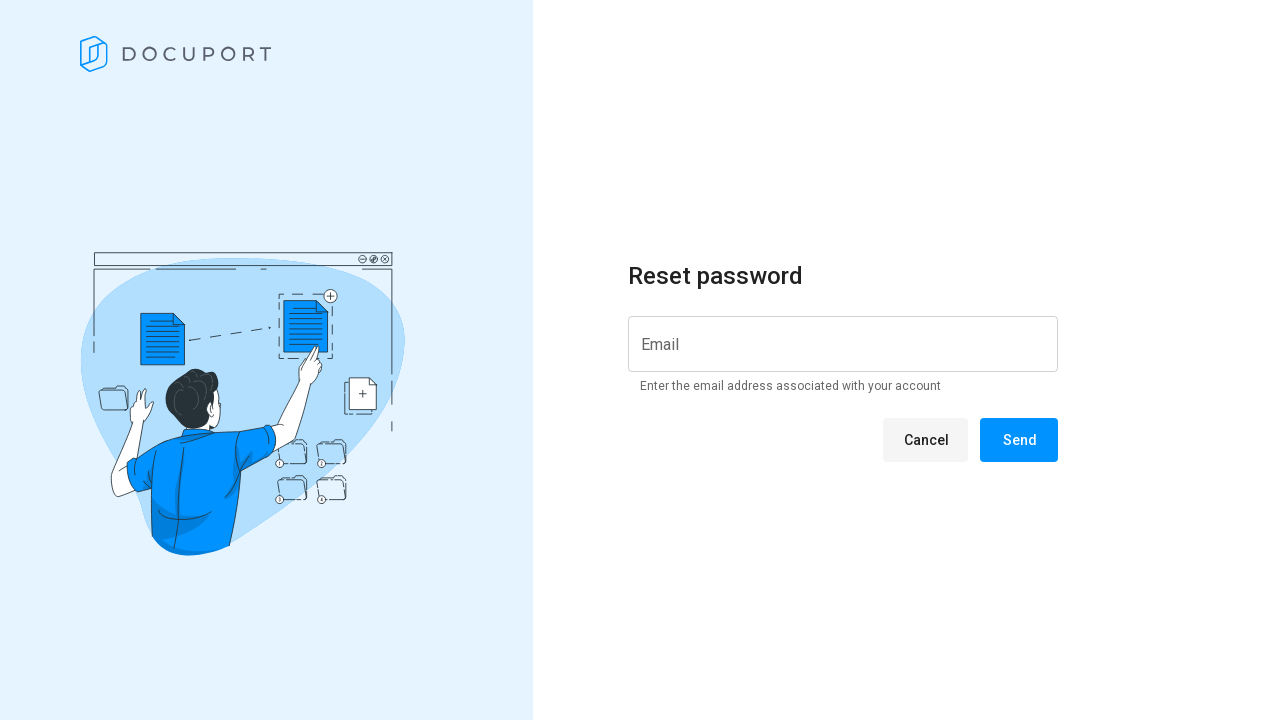

Entered email 'user@example.com' in email field on //input[@type='email']
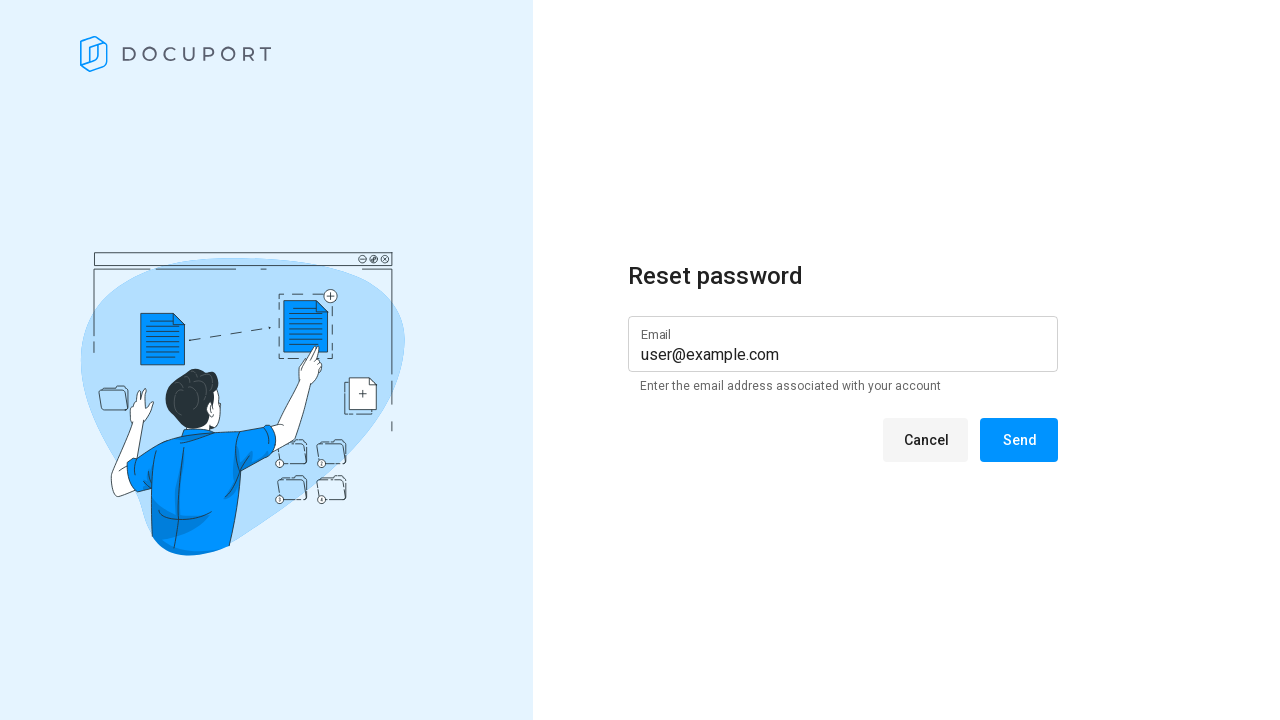

Cancel button is visible
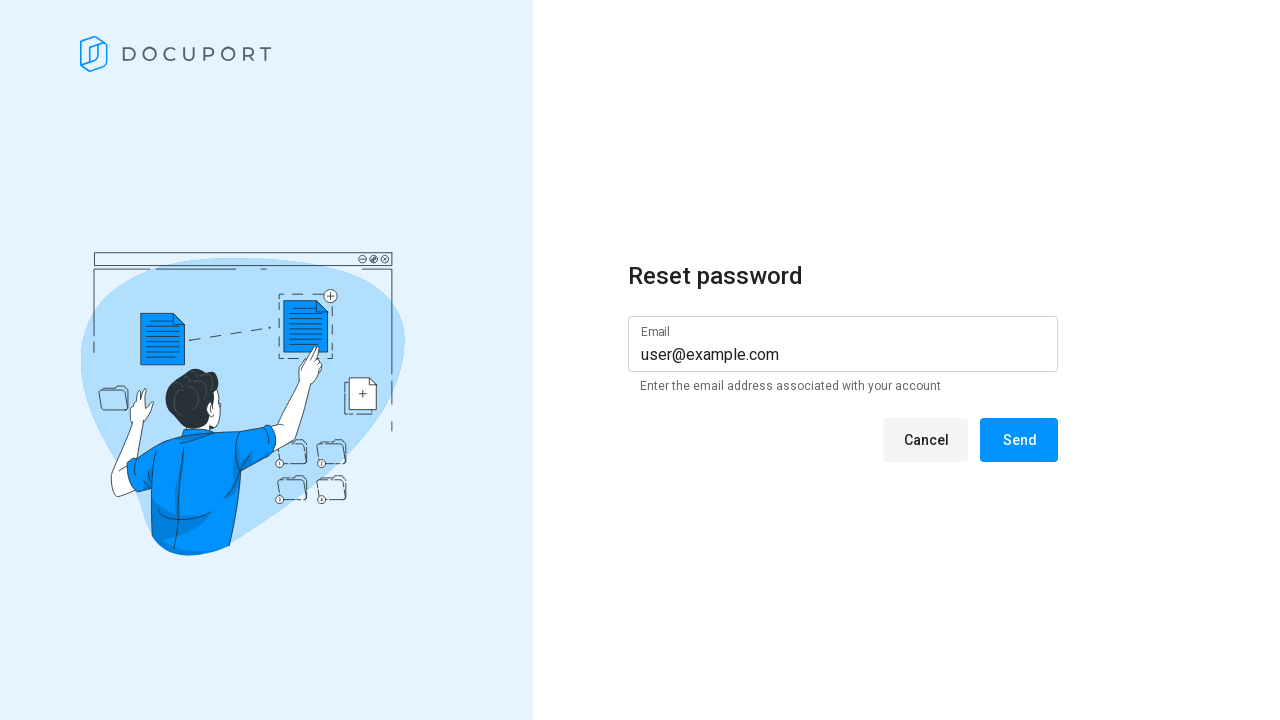

Send button is visible
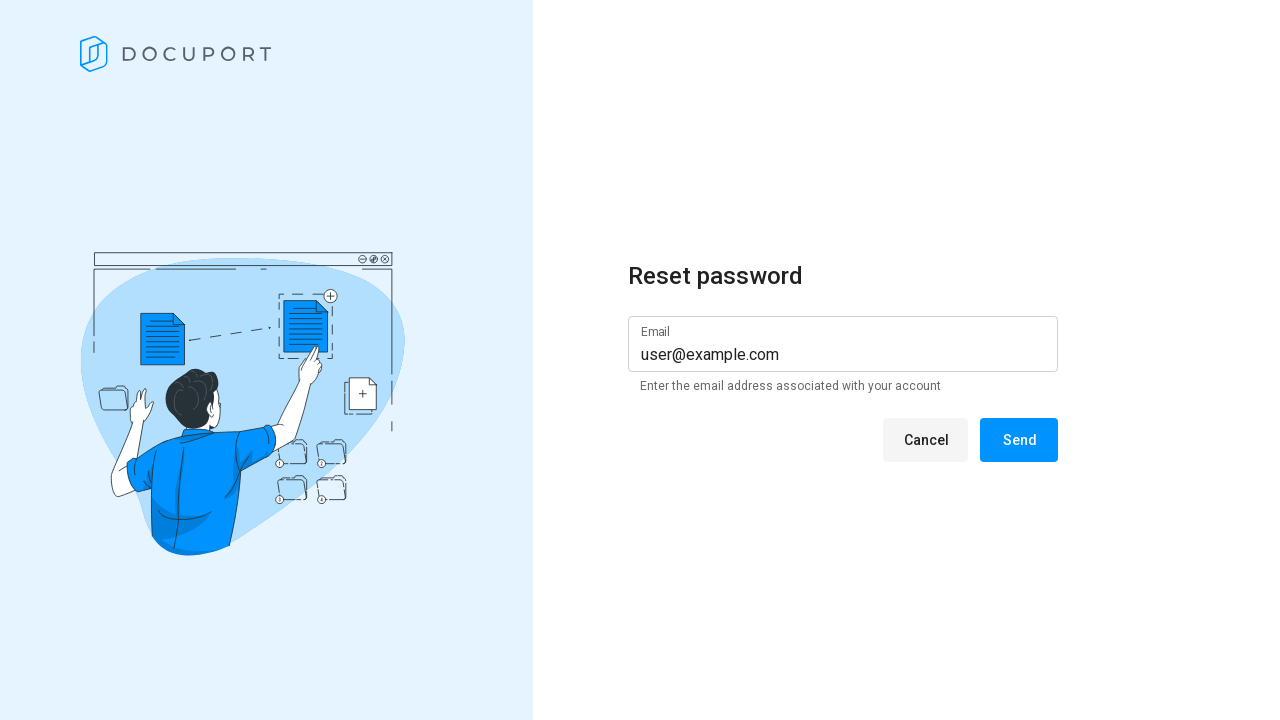

Clicked Send button to submit password reset request at (1019, 440) on xpath=//span[.=' Send ']
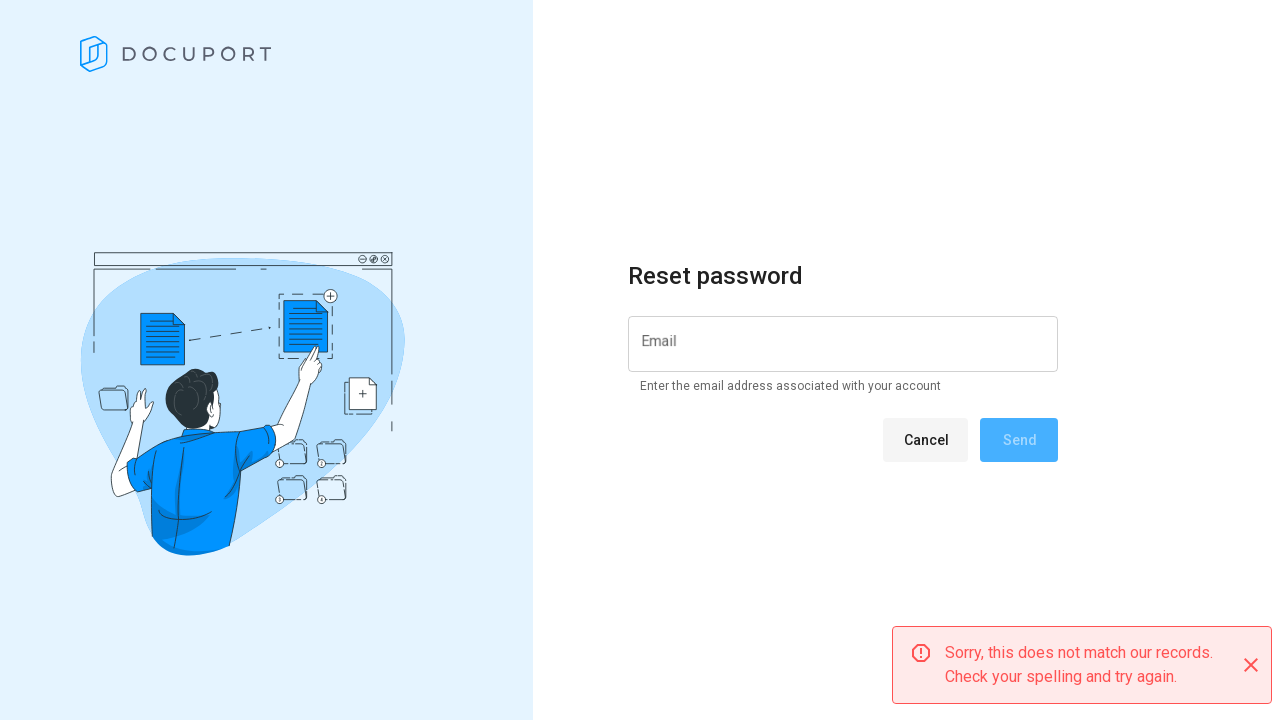

Success message appeared after password reset request submission
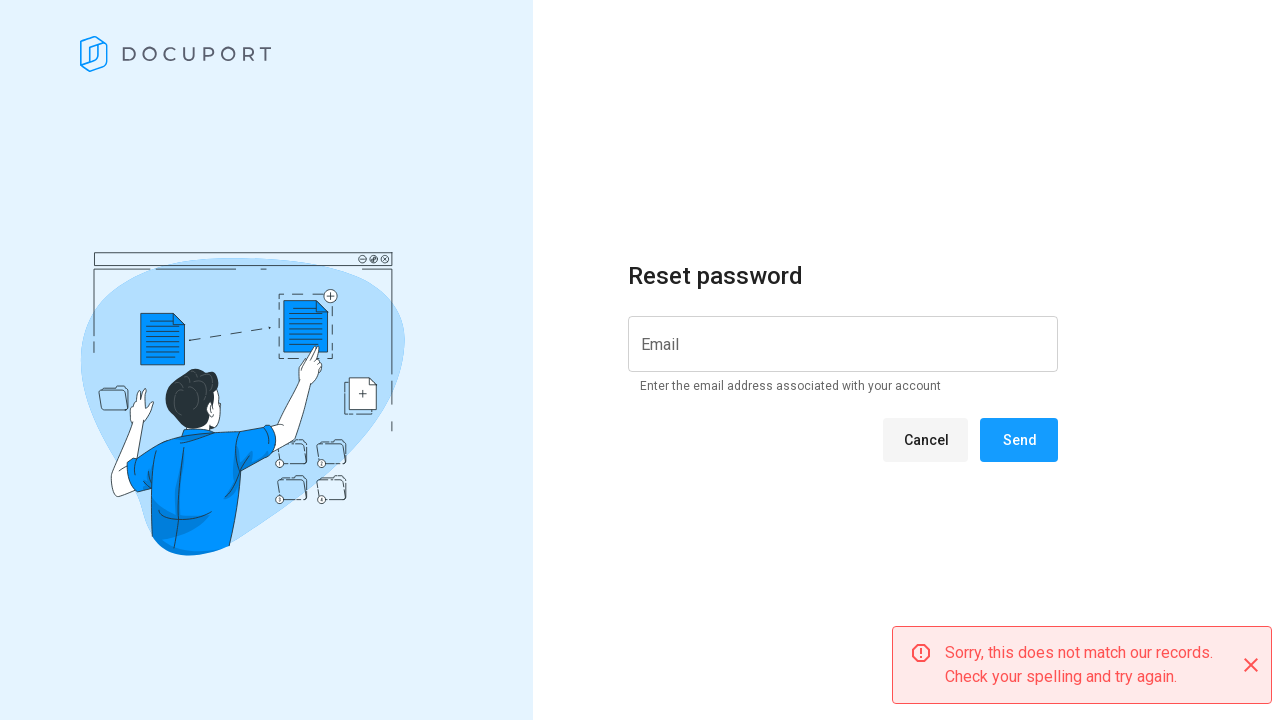

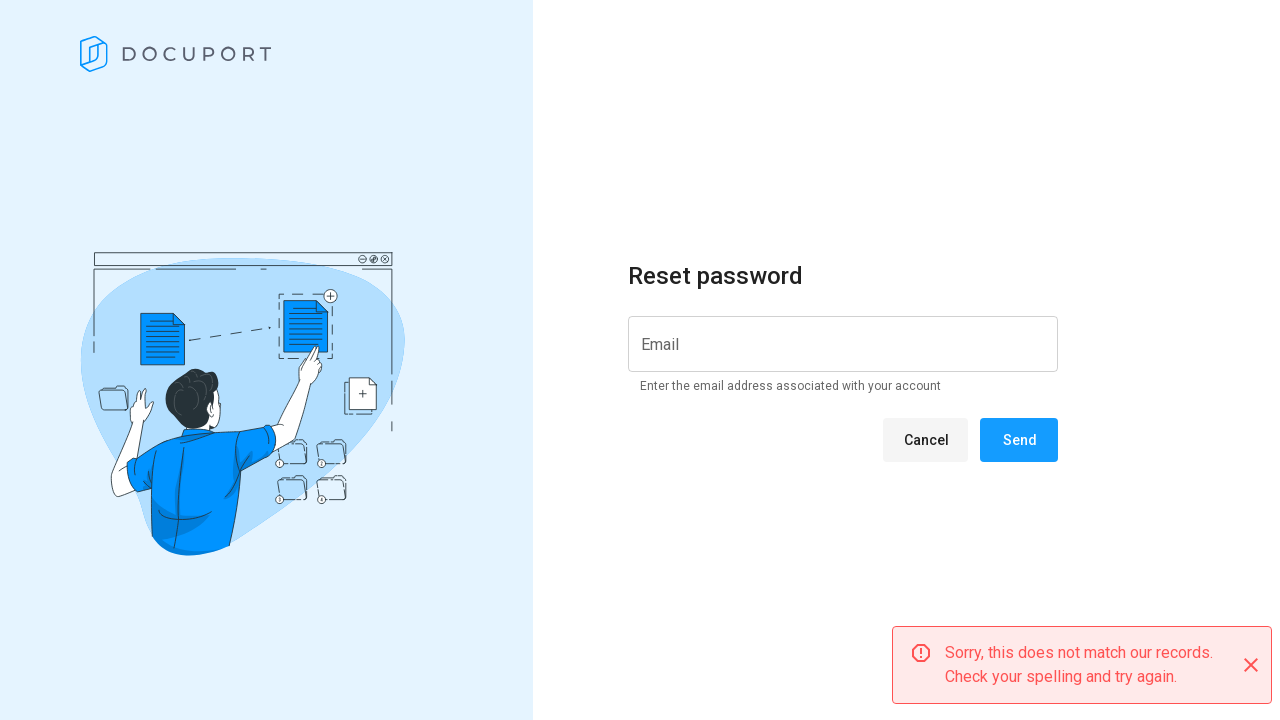